Tests button disable functionality by verifying the disabled attribute is added and removed when clicking a toggle button.

Starting URL: https://osstep.github.io/assertion_tohaveattribute

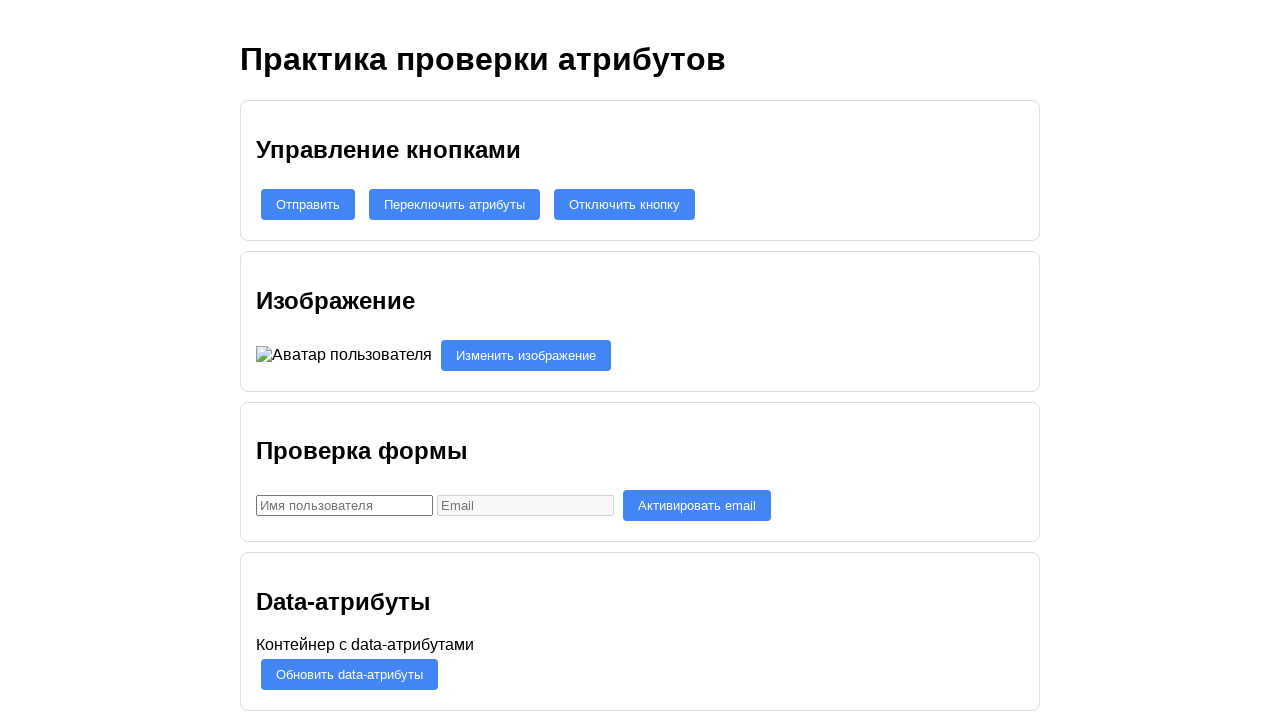

Located the main 'Отправить' (Submit) button
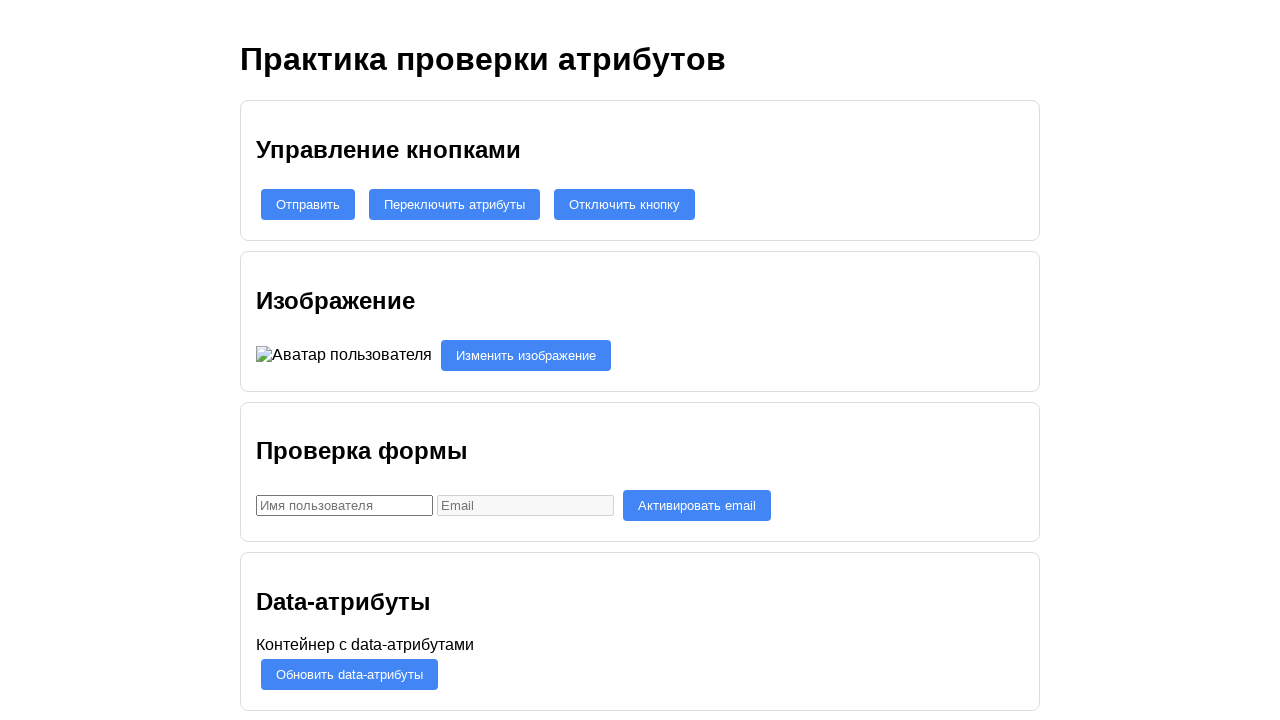

Verified that the Submit button is not disabled initially
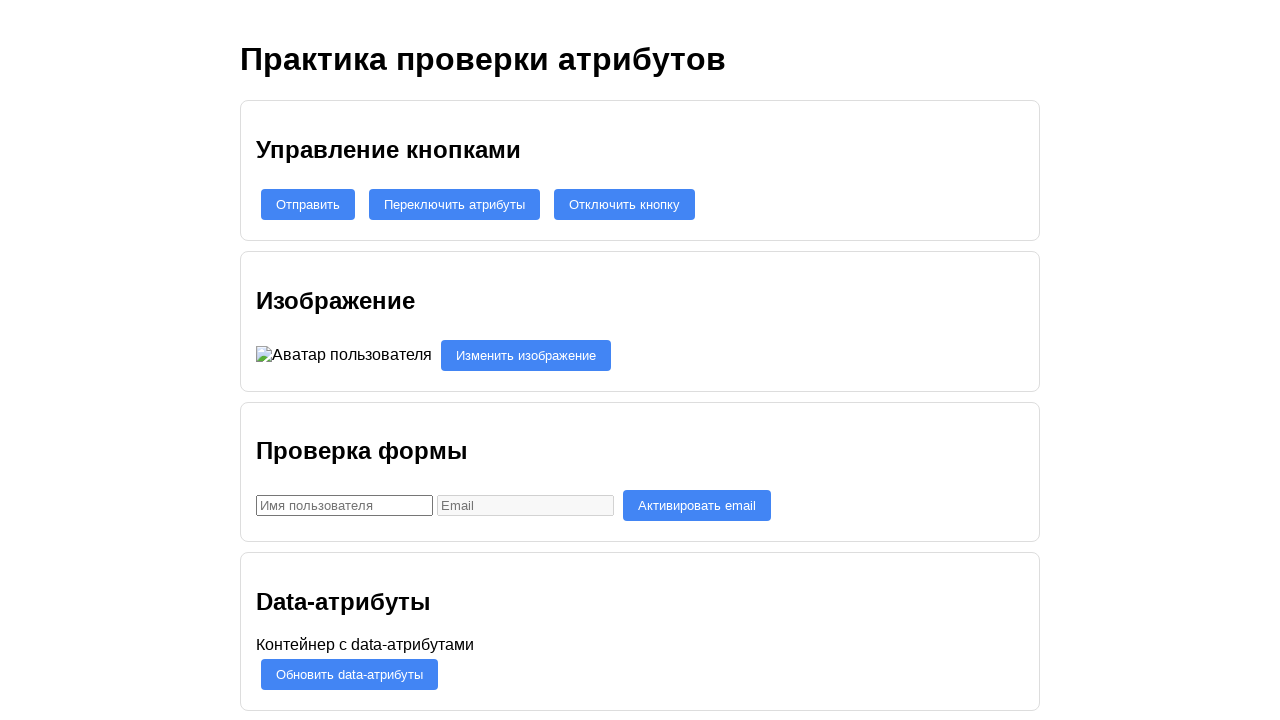

Clicked the 'Отключить кнопку' (Disable button) toggle to disable the Submit button at (624, 204) on internal:role=button[name="Отключить кнопку"i]
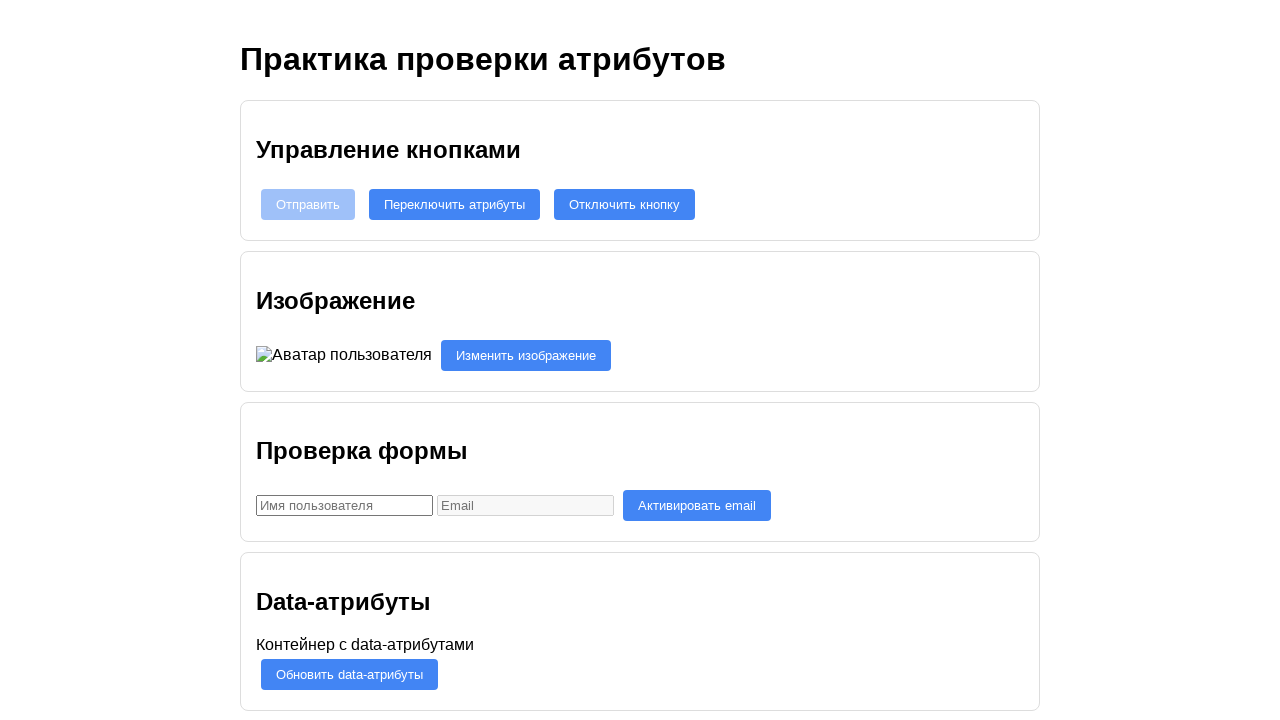

Verified that the Submit button now has the disabled attribute
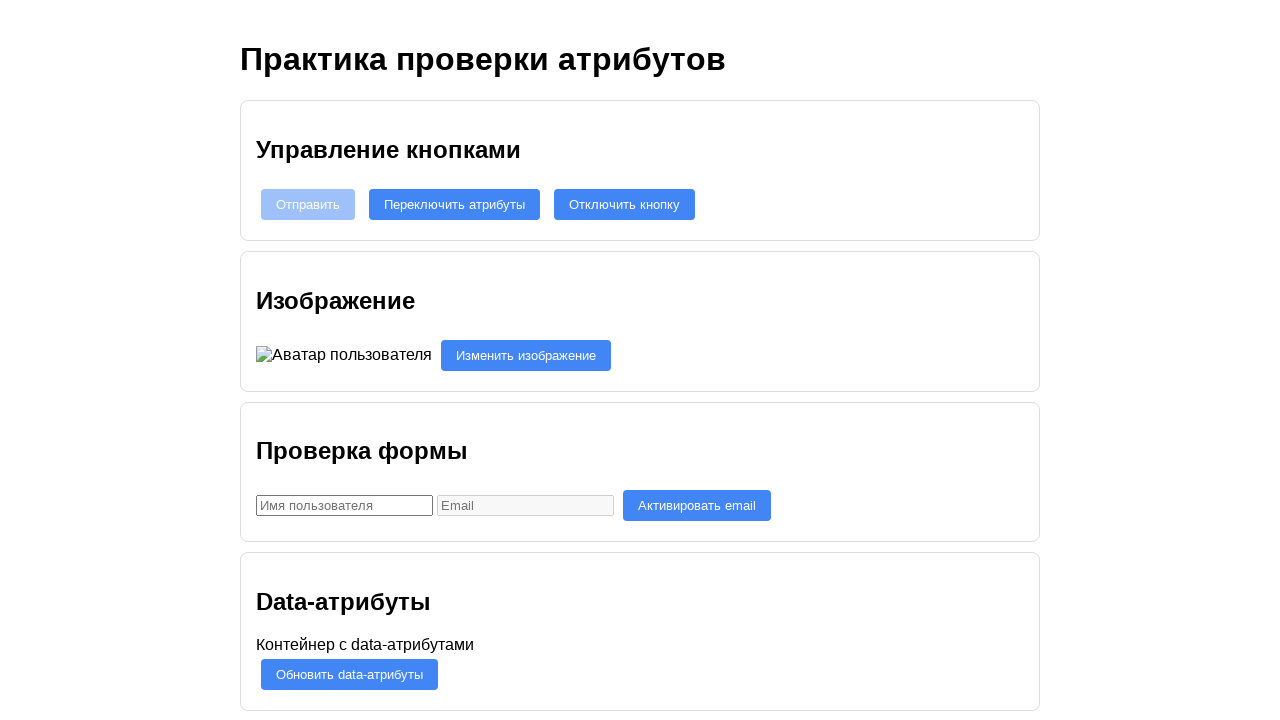

Clicked the 'Отключить кнопку' (Disable button) toggle again to re-enable the Submit button at (624, 204) on internal:role=button[name="Отключить кнопку"i]
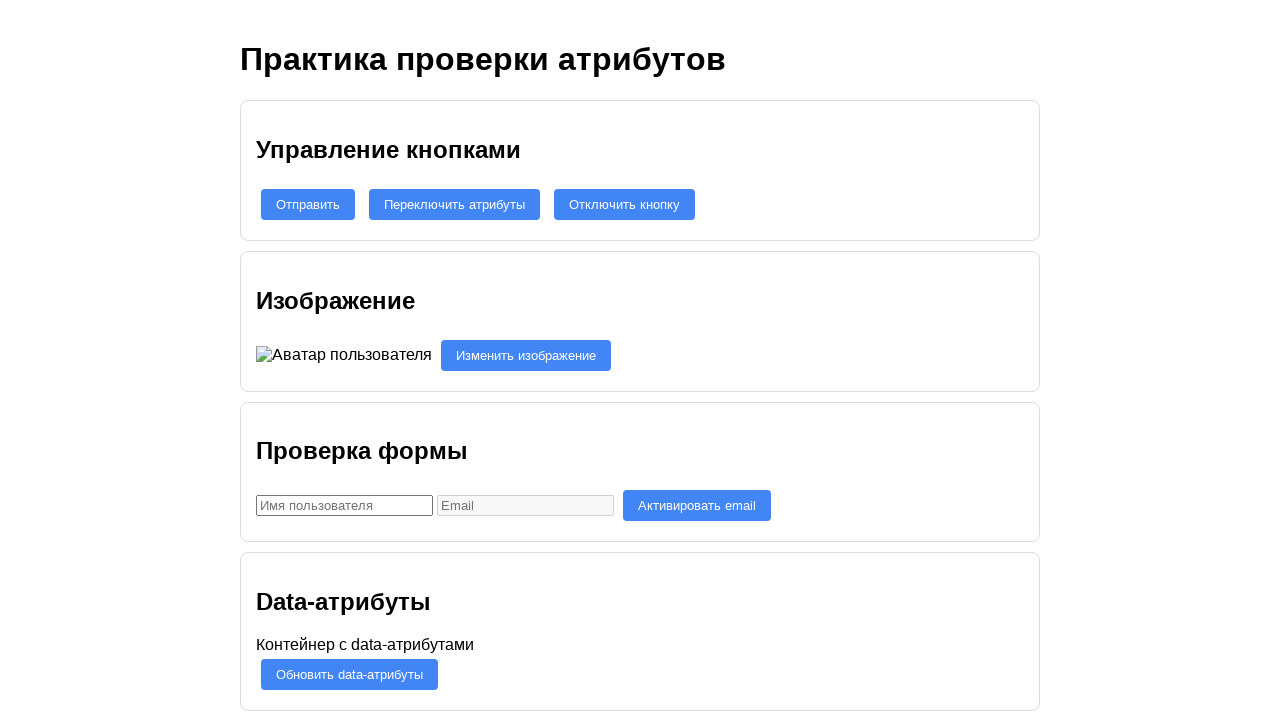

Verified that the Submit button is no longer disabled
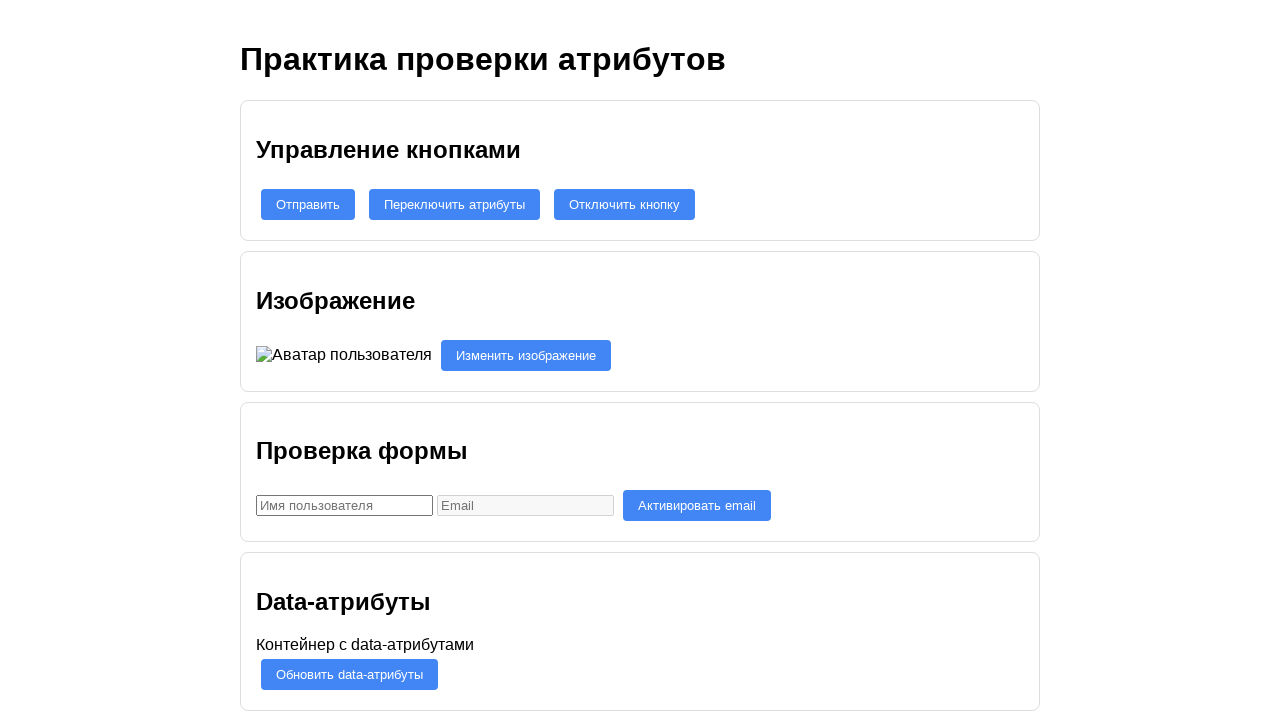

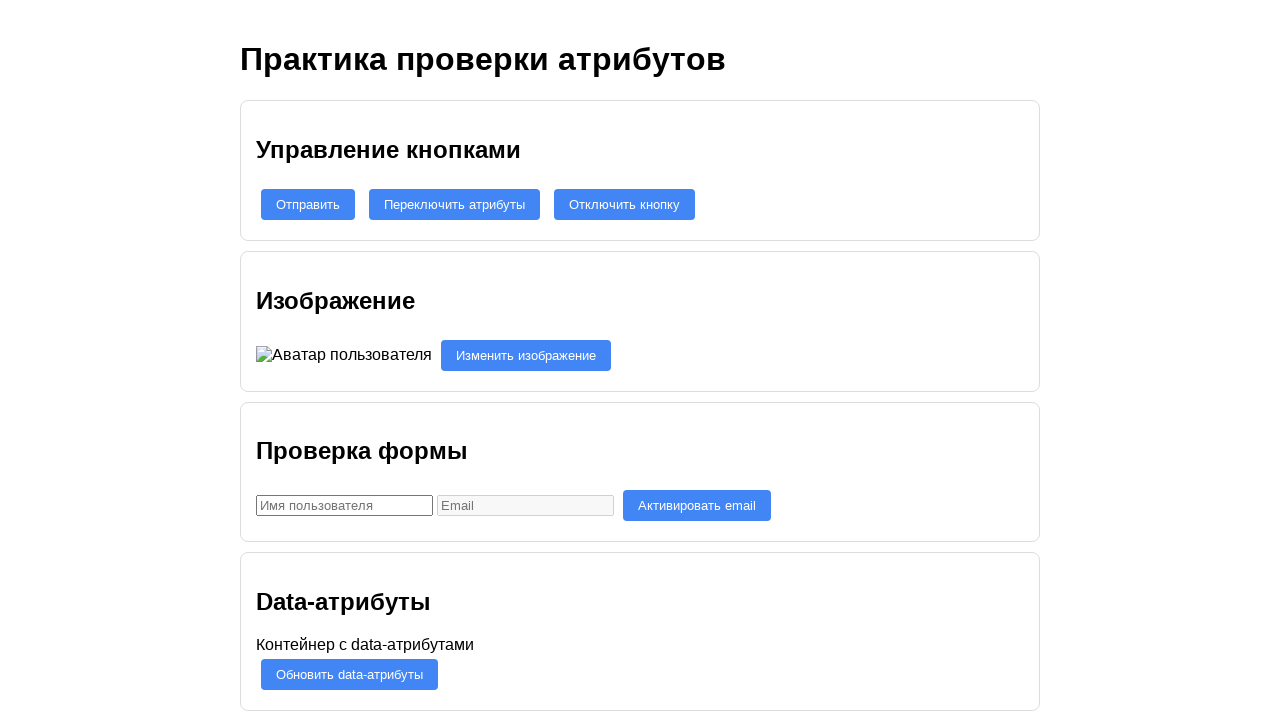